Tests clicking a link using partial link text matching ".io" on a demo page to verify link navigation functionality

Starting URL: https://seleniumbase.io/demo_page

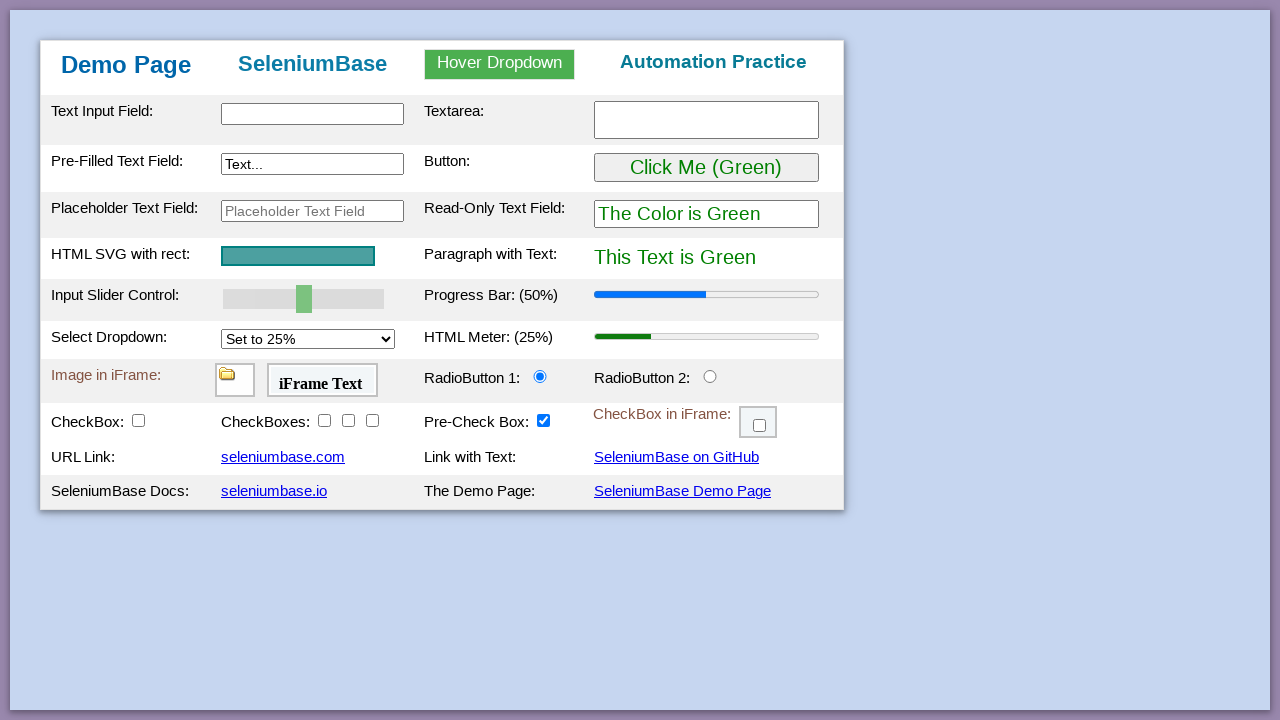

Navigated to demo page at https://seleniumbase.io/demo_page
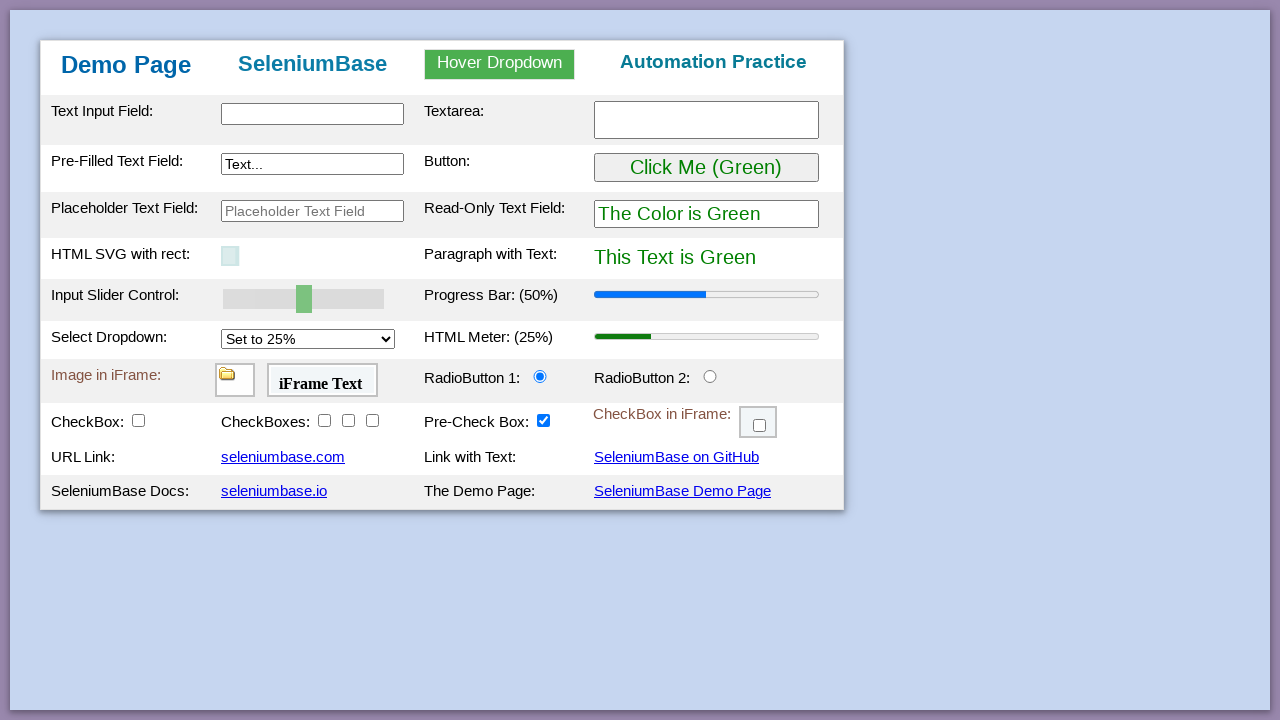

Clicked link containing partial text '.io' at (274, 491) on a:has-text('.io')
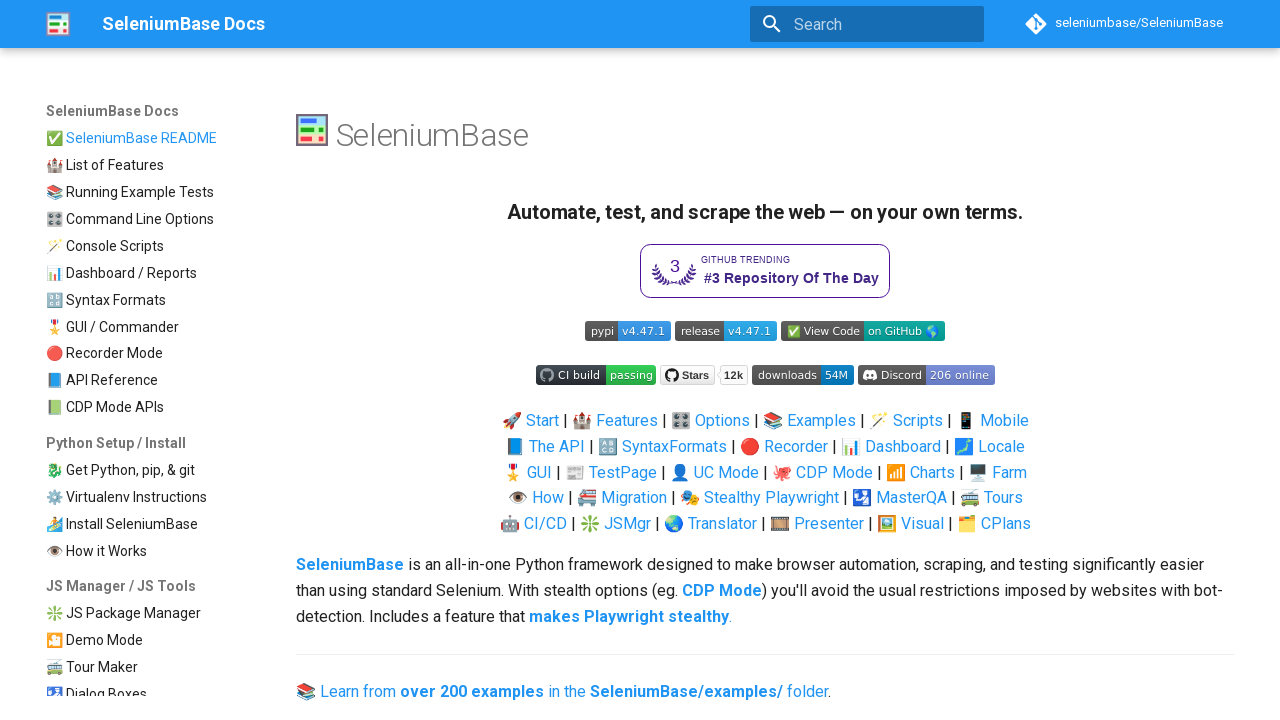

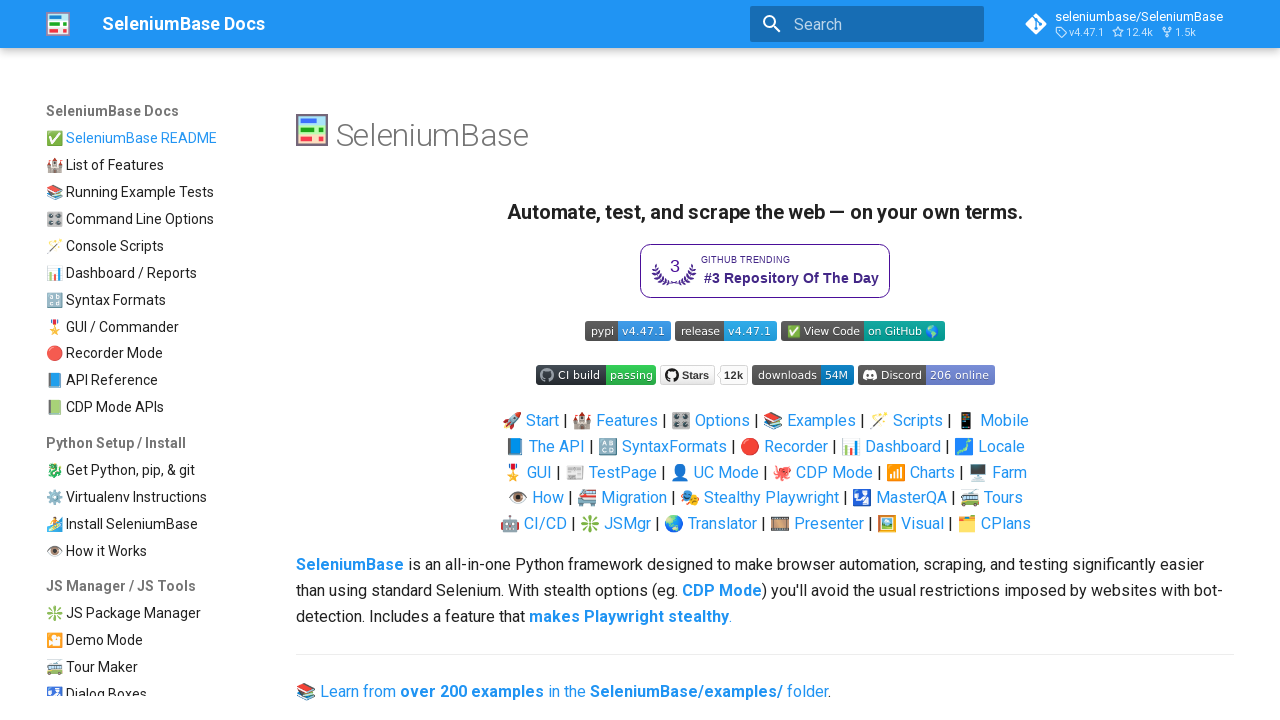